Navigates to a login practice page and verifies the page loads by checking the title

Starting URL: https://rahulshettyacademy.com/loginpagePractise/

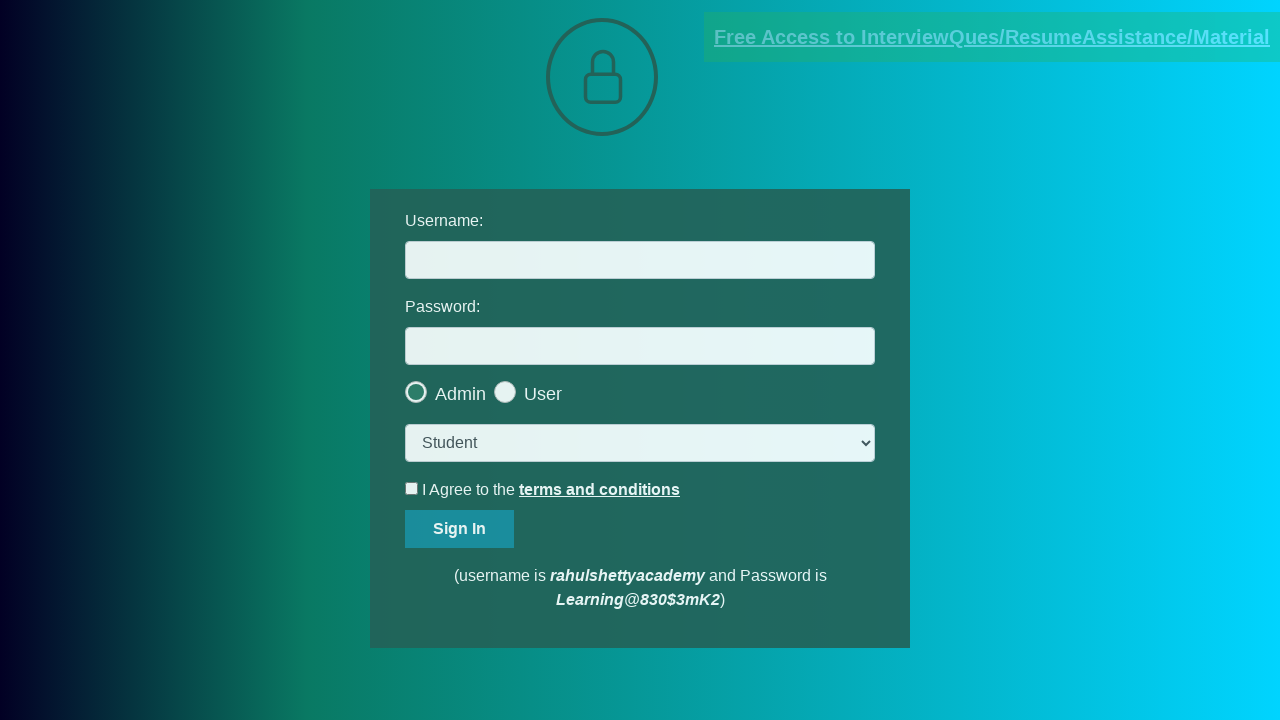

Waited for page DOM content to load
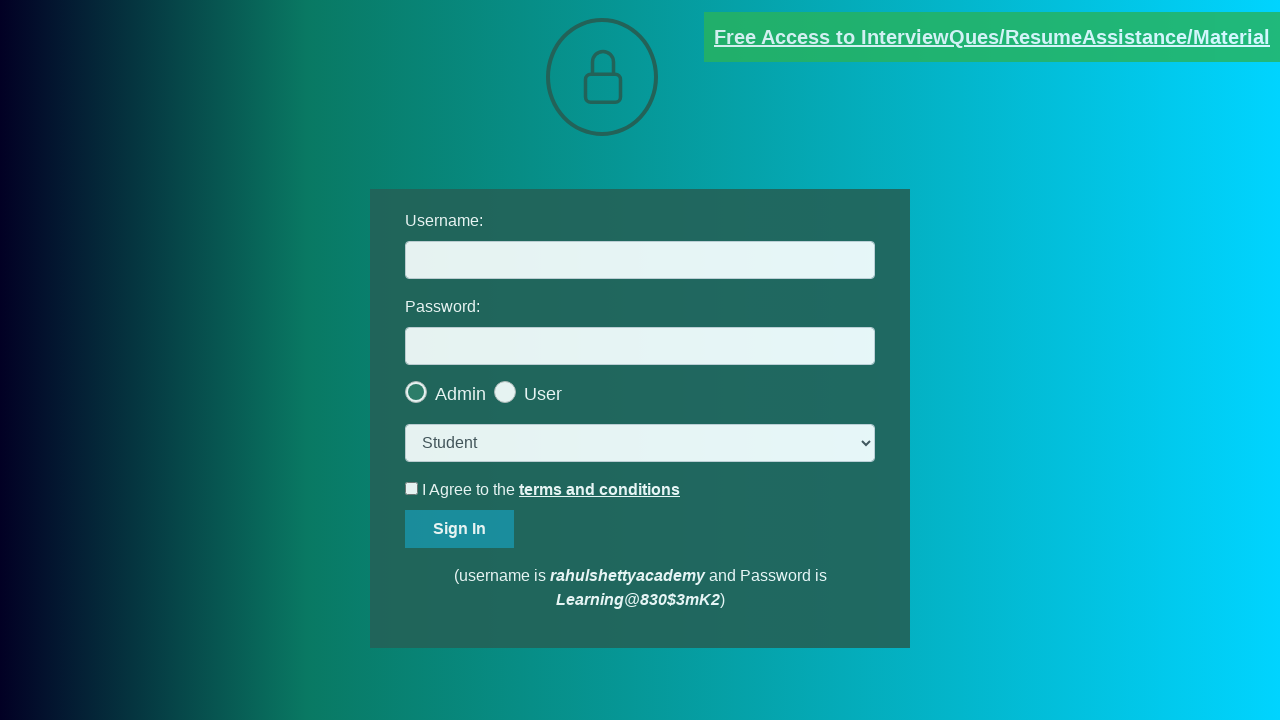

Retrieved page title
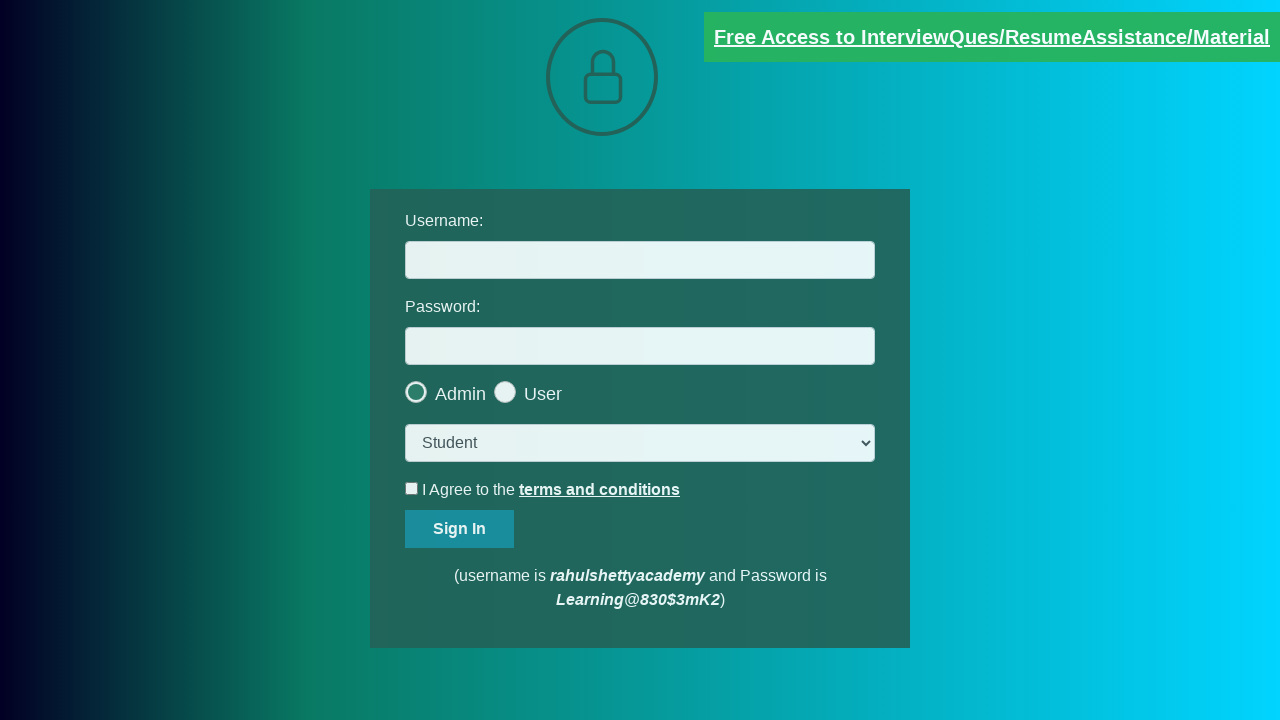

Verified page title is not empty
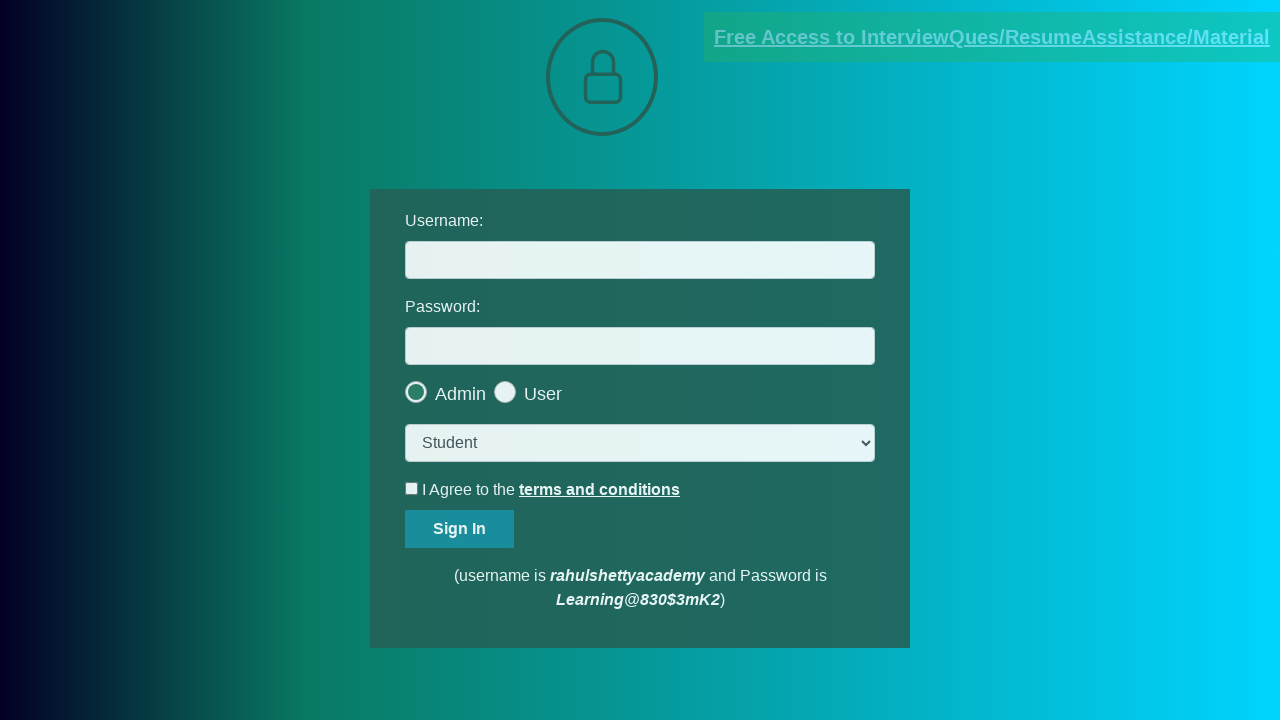

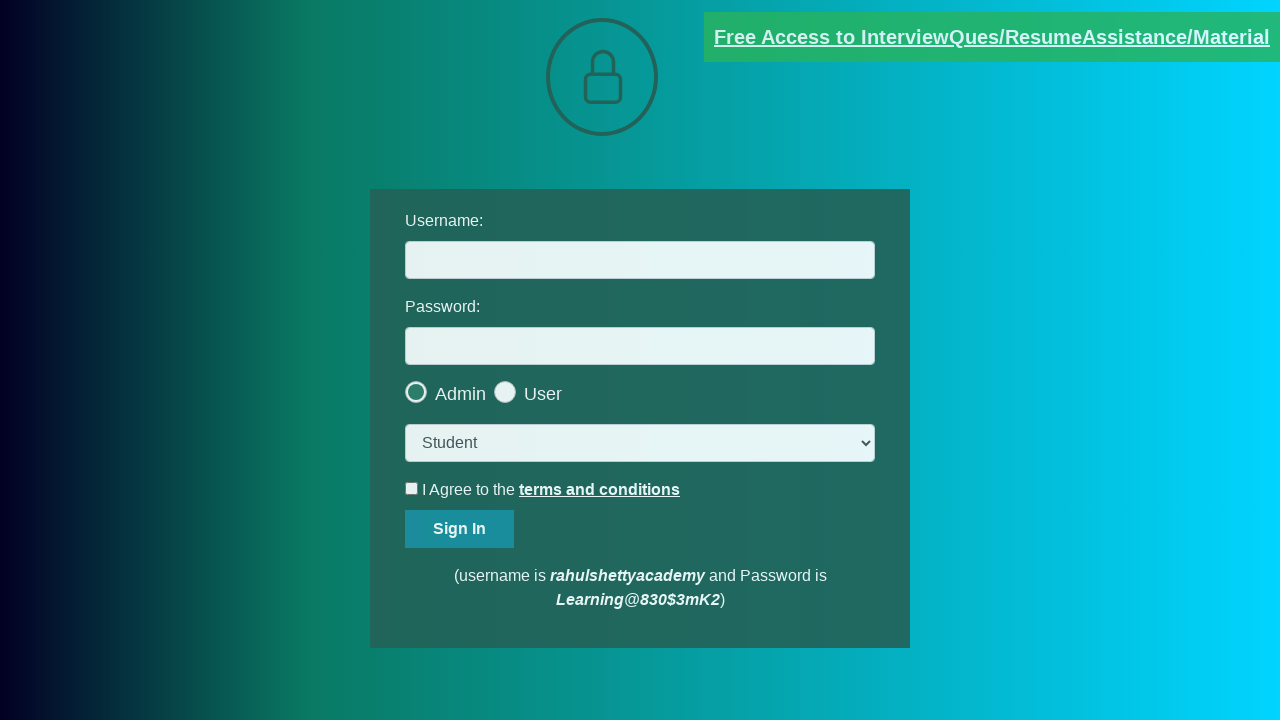